Opens the Flipkart homepage. This is a minimal test that only navigates to the site without performing any additional actions.

Starting URL: https://www.flipkart.com/

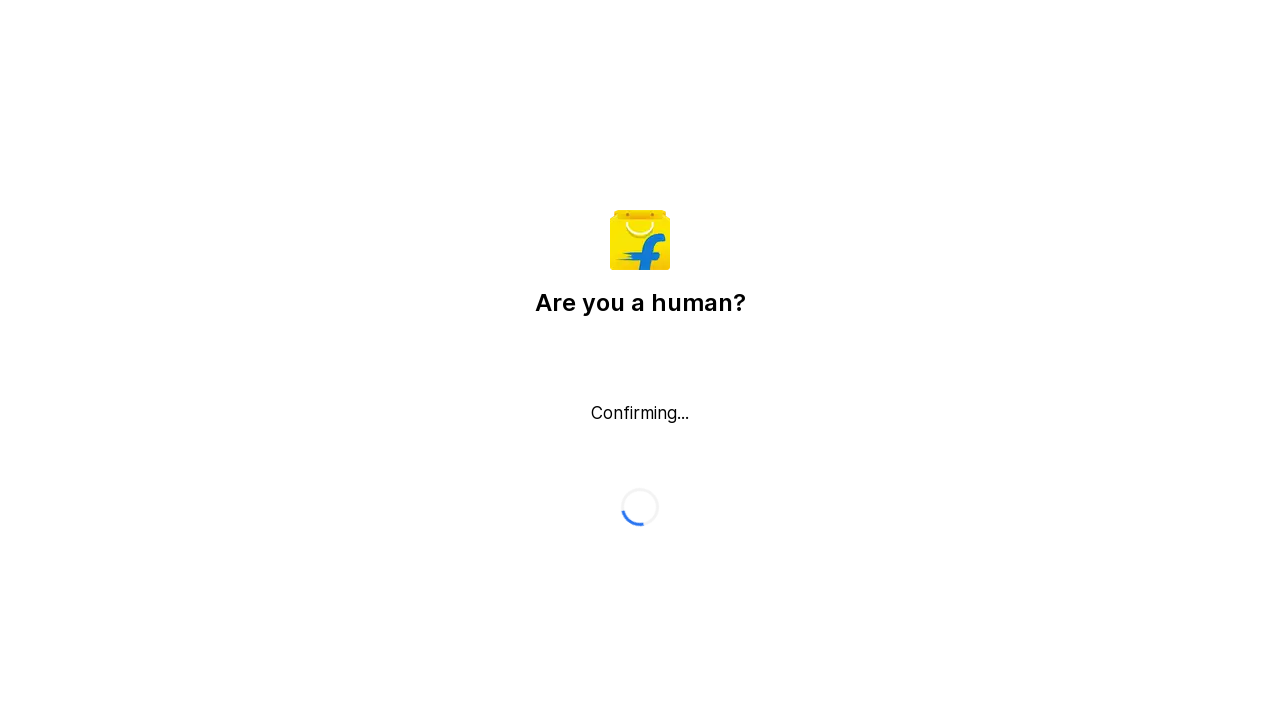

Waited for Flipkart homepage to fully load (domcontentloaded)
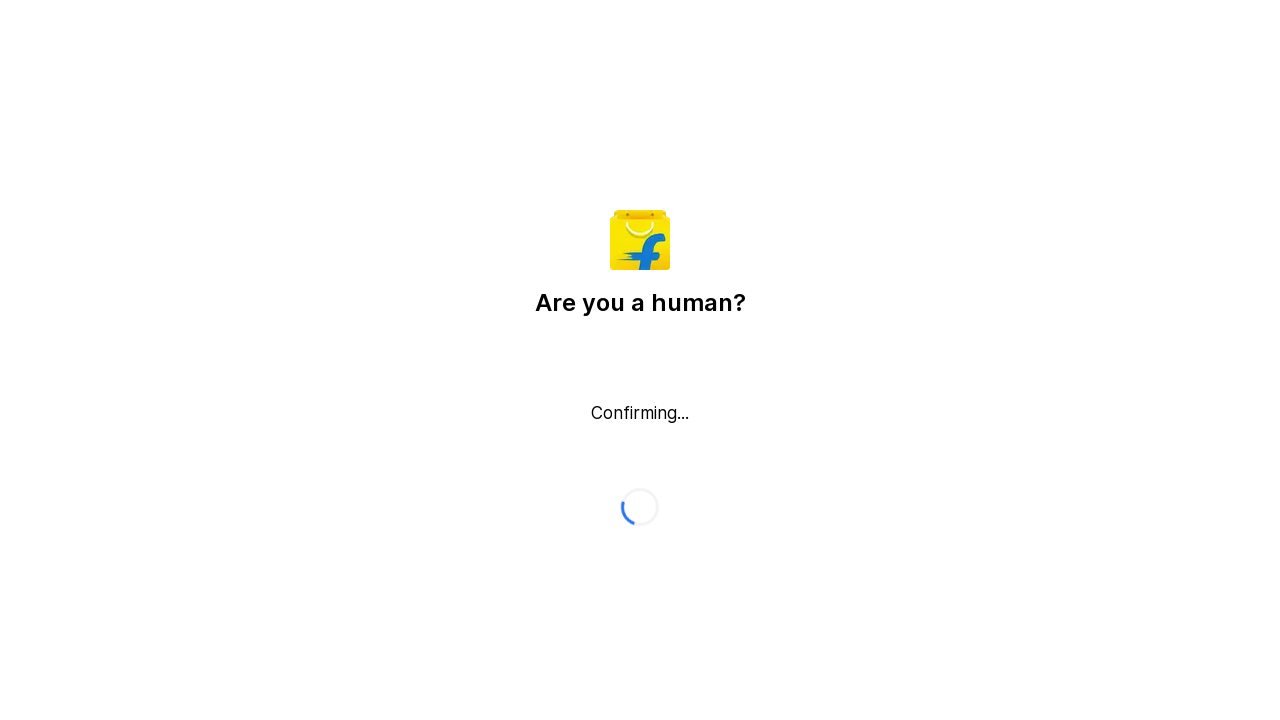

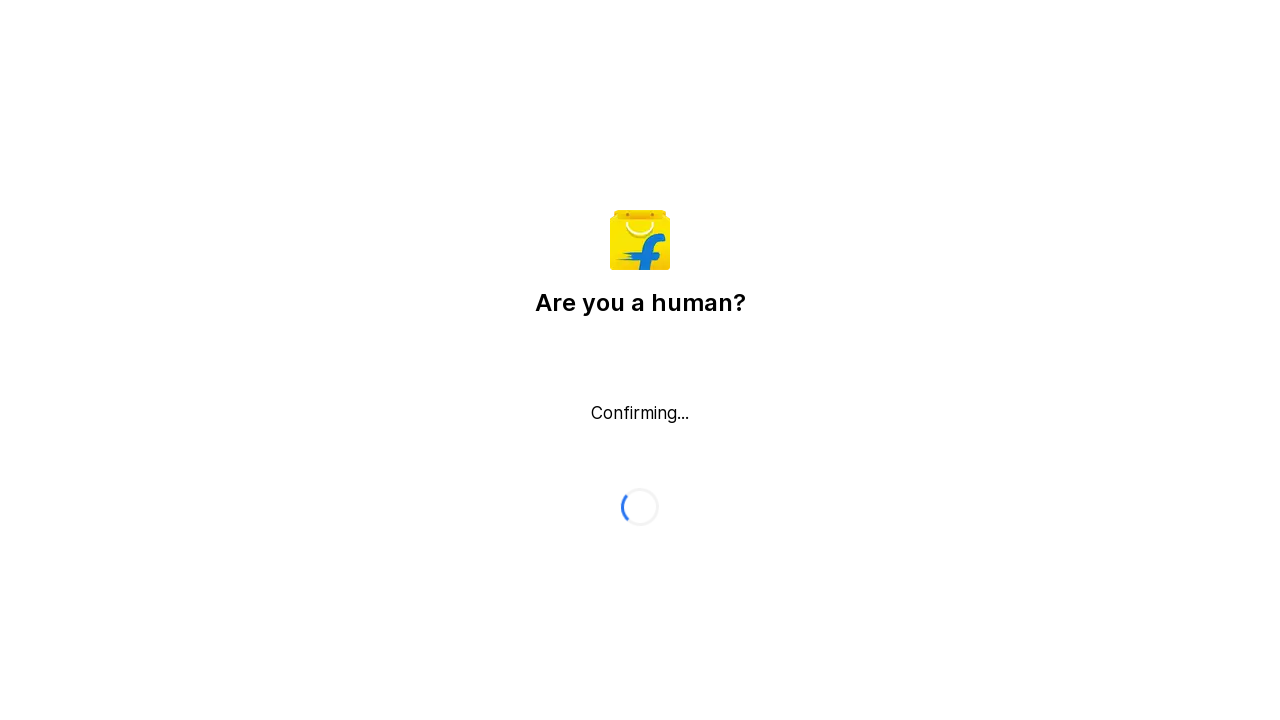